Tests filtering to display only active (incomplete) items

Starting URL: https://demo.playwright.dev/todomvc

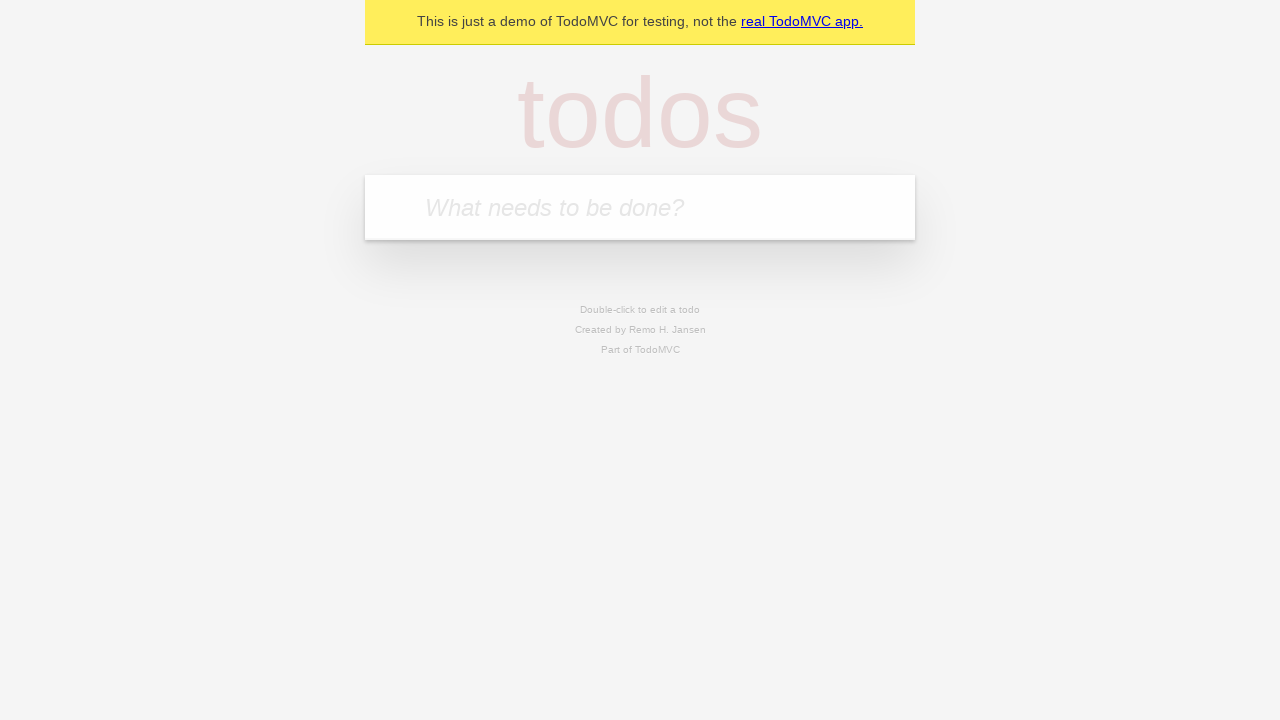

Filled todo input with 'buy some cheese' on internal:attr=[placeholder="What needs to be done?"i]
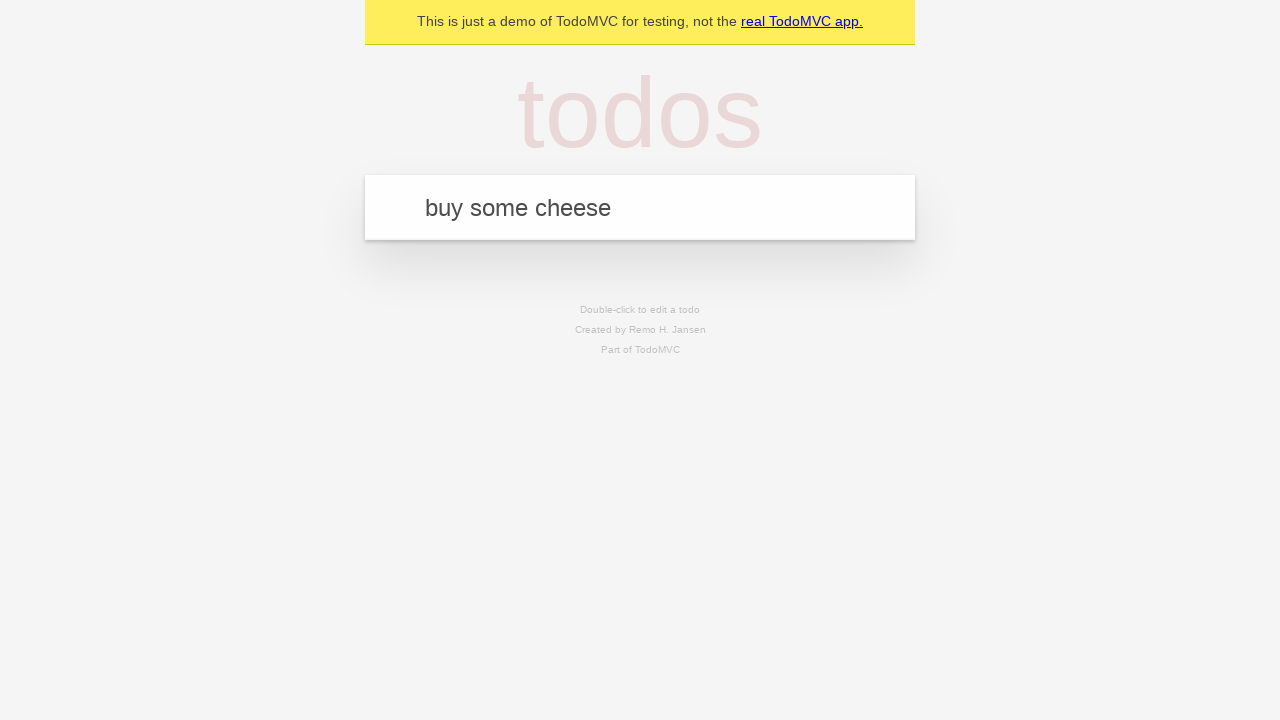

Pressed Enter to add first todo on internal:attr=[placeholder="What needs to be done?"i]
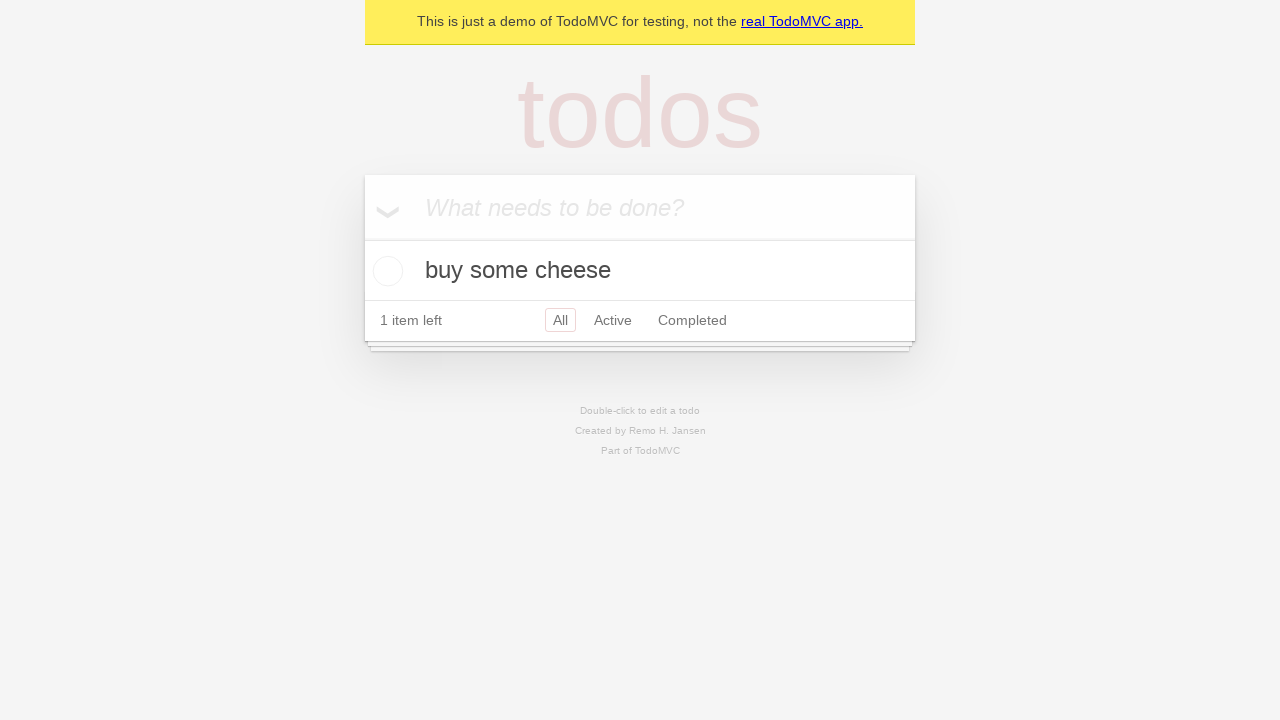

Filled todo input with 'feed the cat' on internal:attr=[placeholder="What needs to be done?"i]
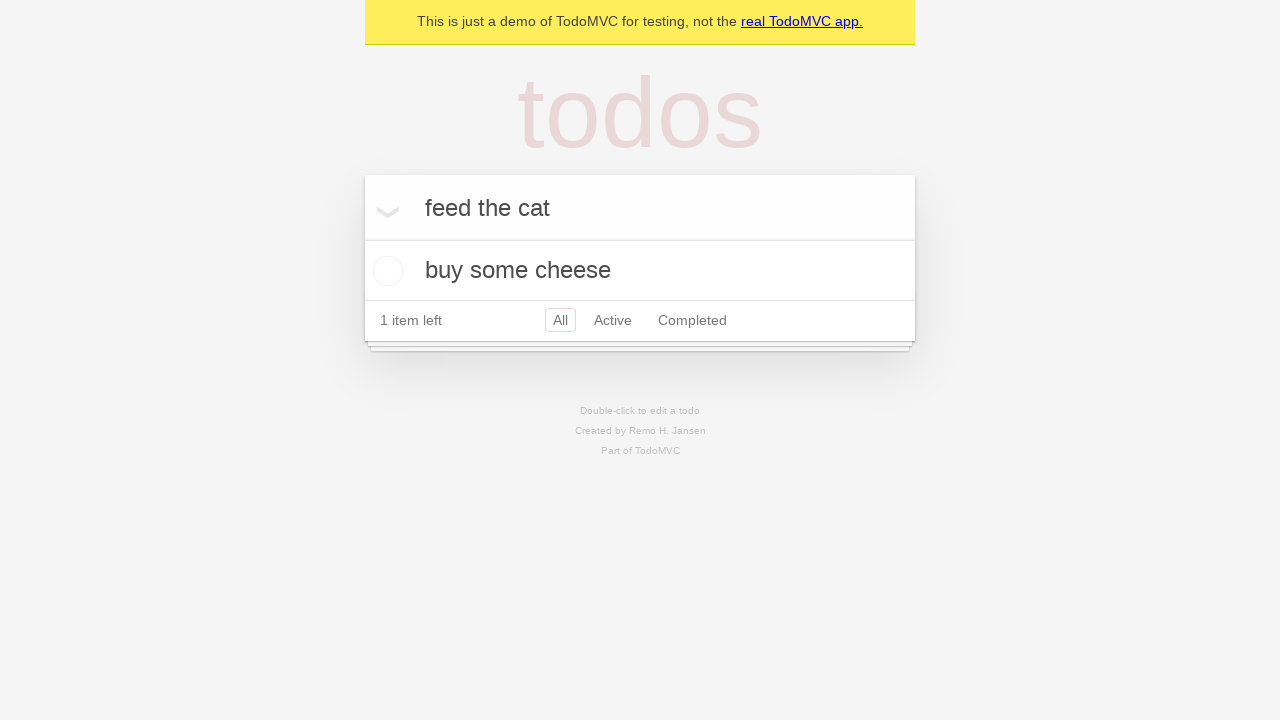

Pressed Enter to add second todo on internal:attr=[placeholder="What needs to be done?"i]
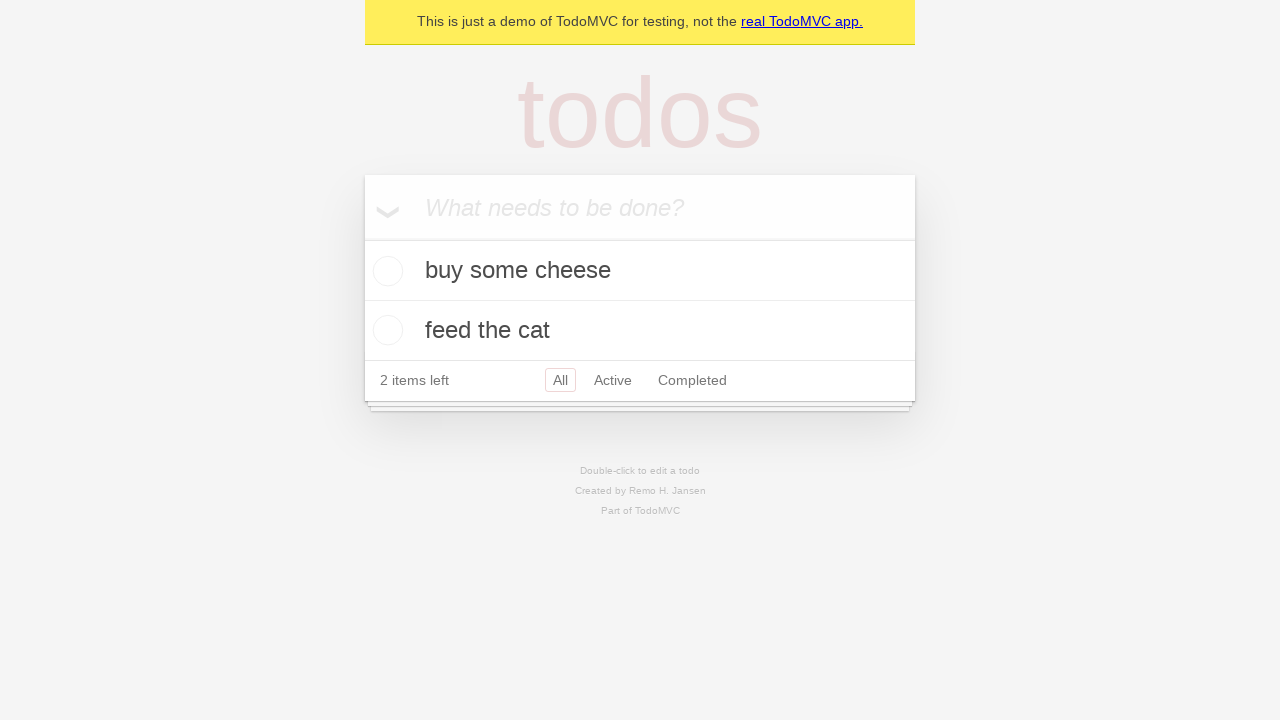

Filled todo input with 'book a doctors appointment' on internal:attr=[placeholder="What needs to be done?"i]
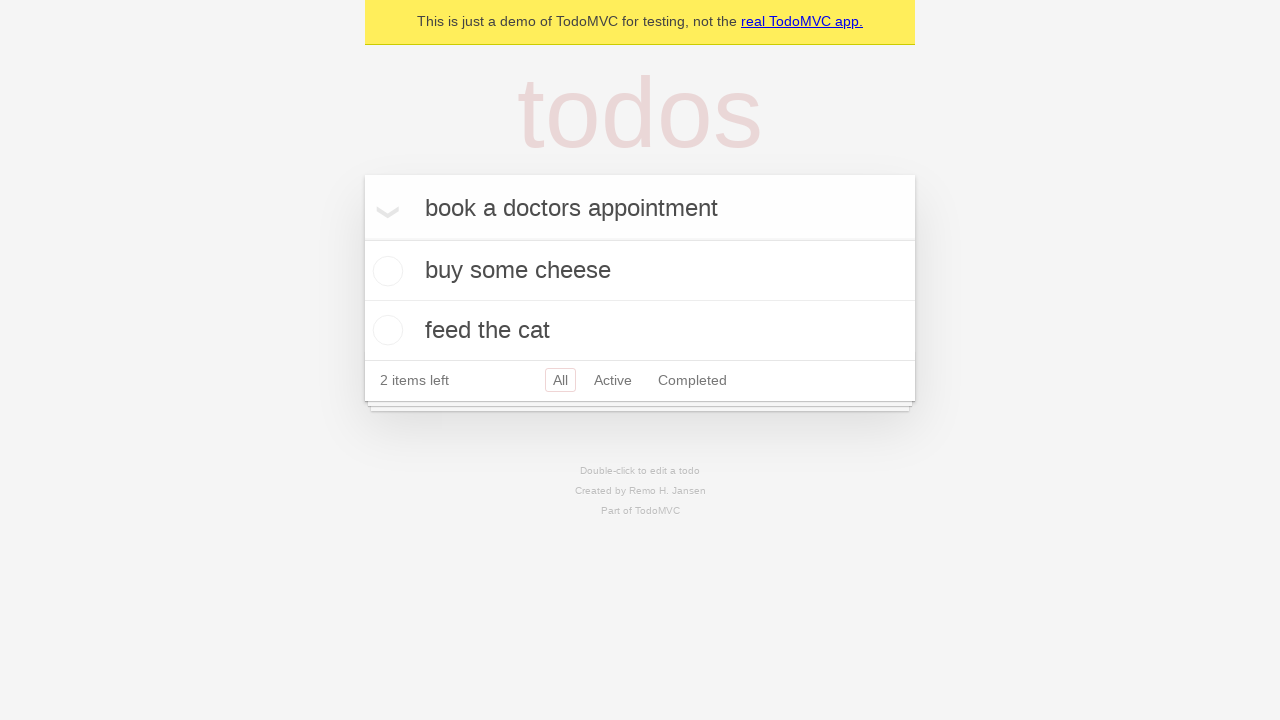

Pressed Enter to add third todo on internal:attr=[placeholder="What needs to be done?"i]
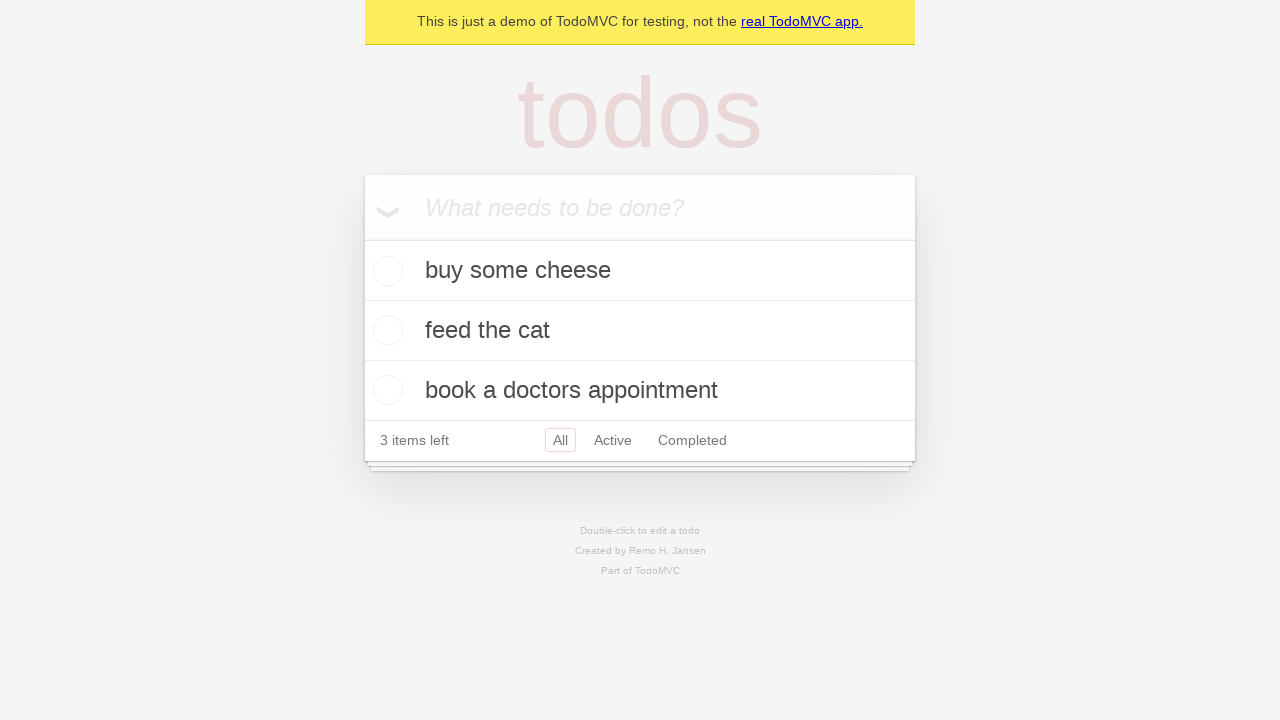

Checked the second todo item to mark it as complete at (385, 330) on .todo-list li .toggle >> nth=1
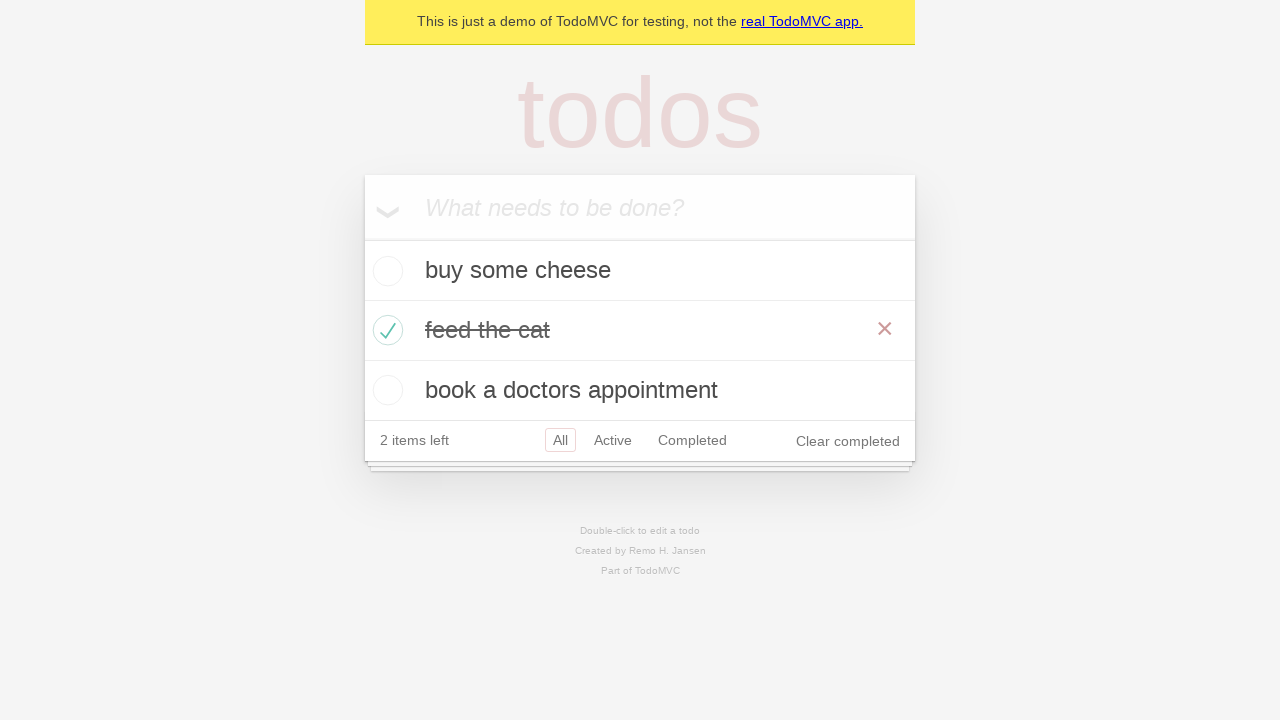

Clicked Active filter to display only incomplete items at (613, 440) on internal:role=link[name="Active"i]
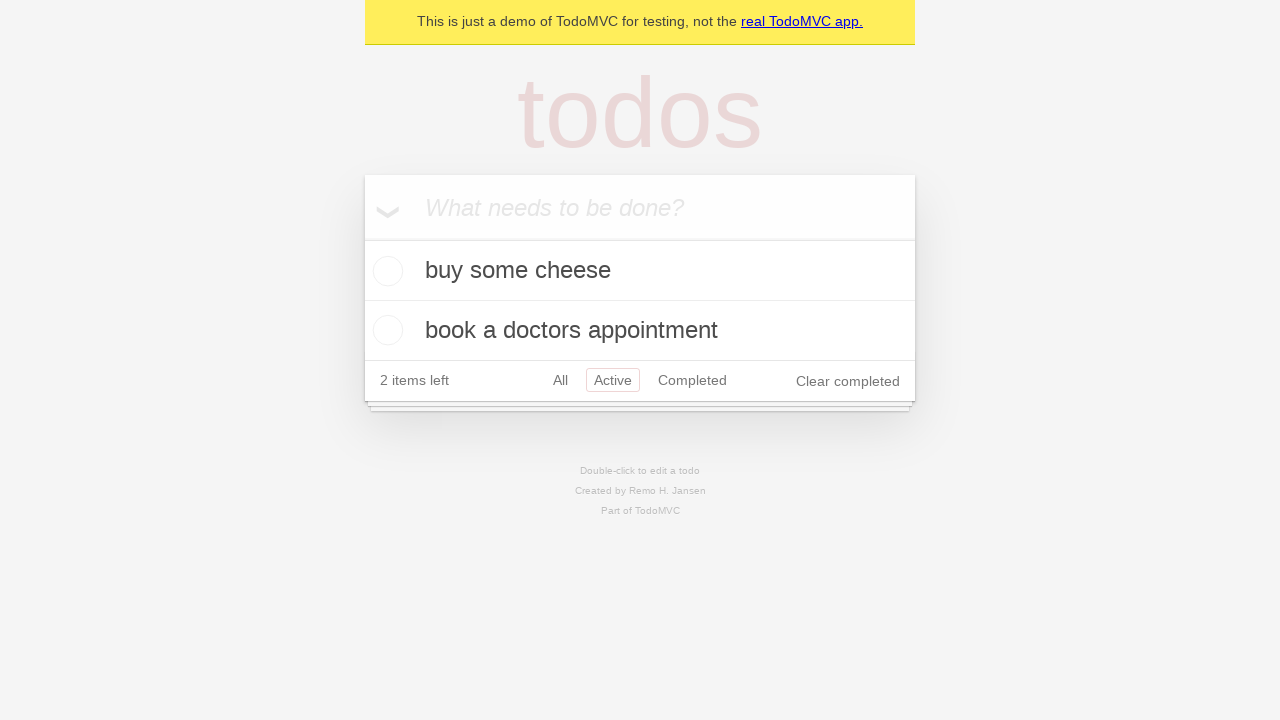

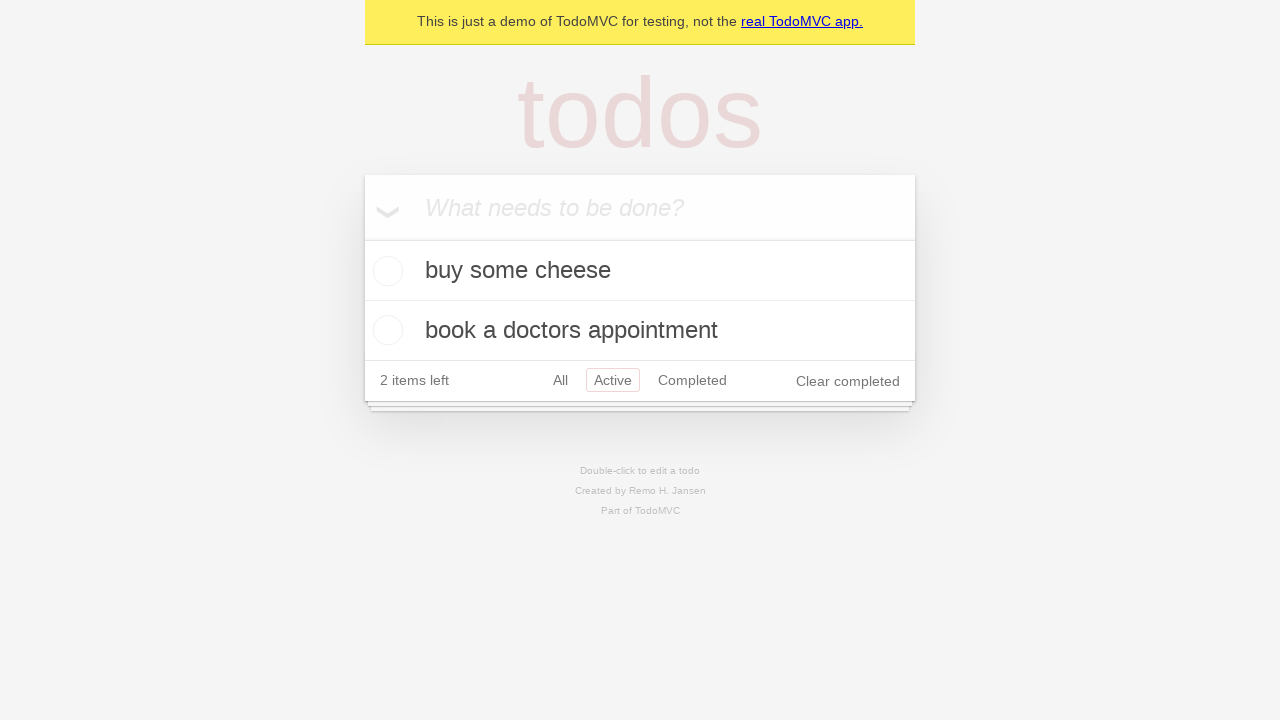